Navigates to the okbima development website and maximizes the browser window. This is a basic smoke test that verifies the page loads.

Starting URL: https://development.okbima.com/

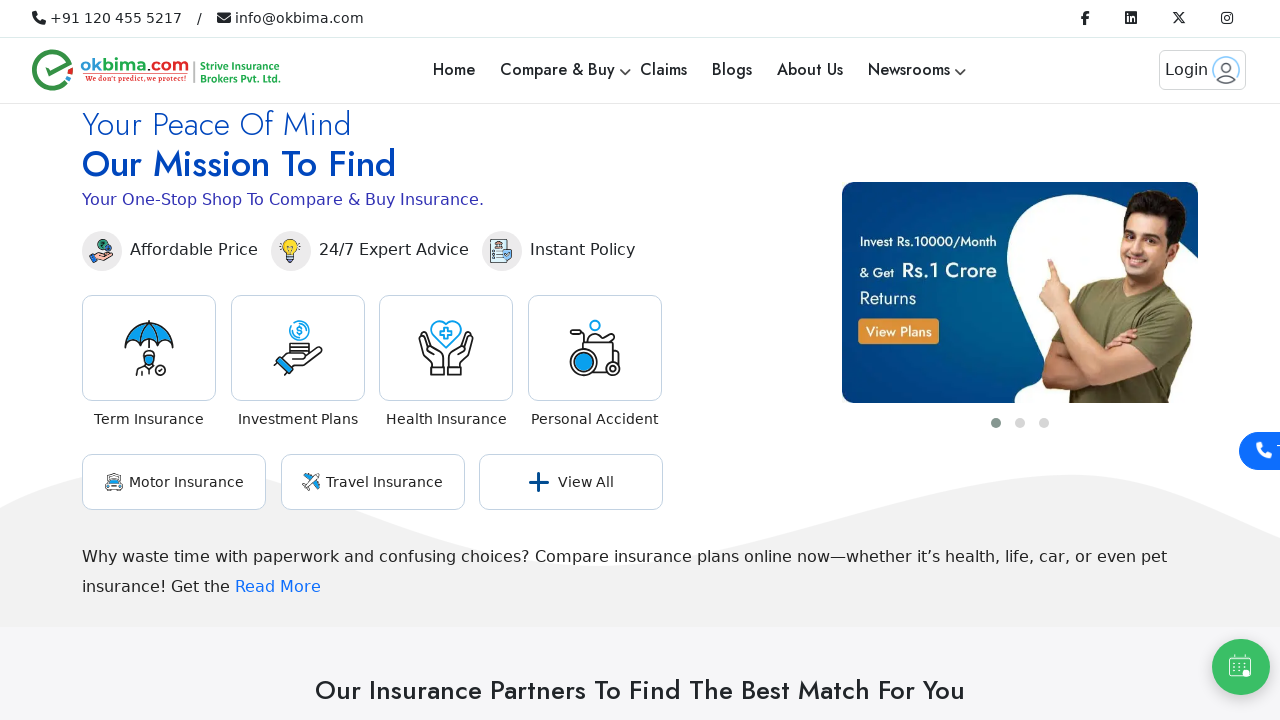

Page DOM content loaded
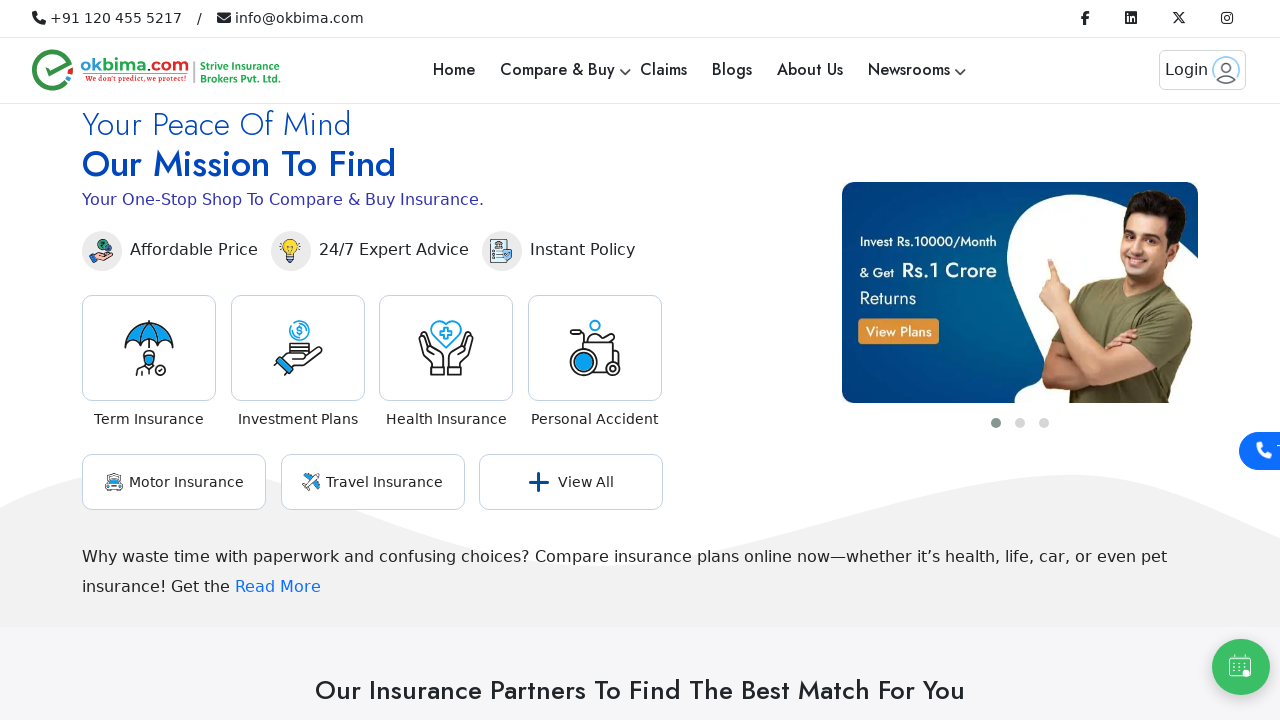

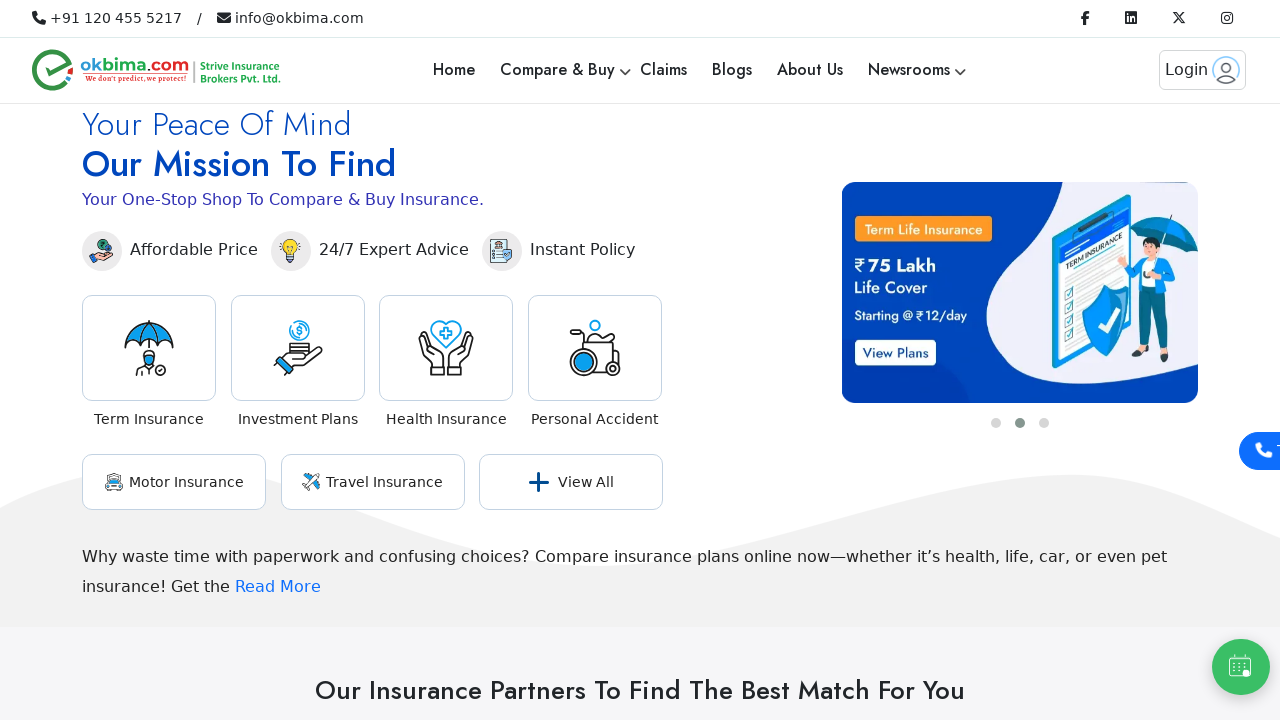